Tests right-click context menu functionality by performing a right-click on an element and then clicking on the "Quit" option in the context menu

Starting URL: http://swisnl.github.io/jQuery-contextMenu/demo.html

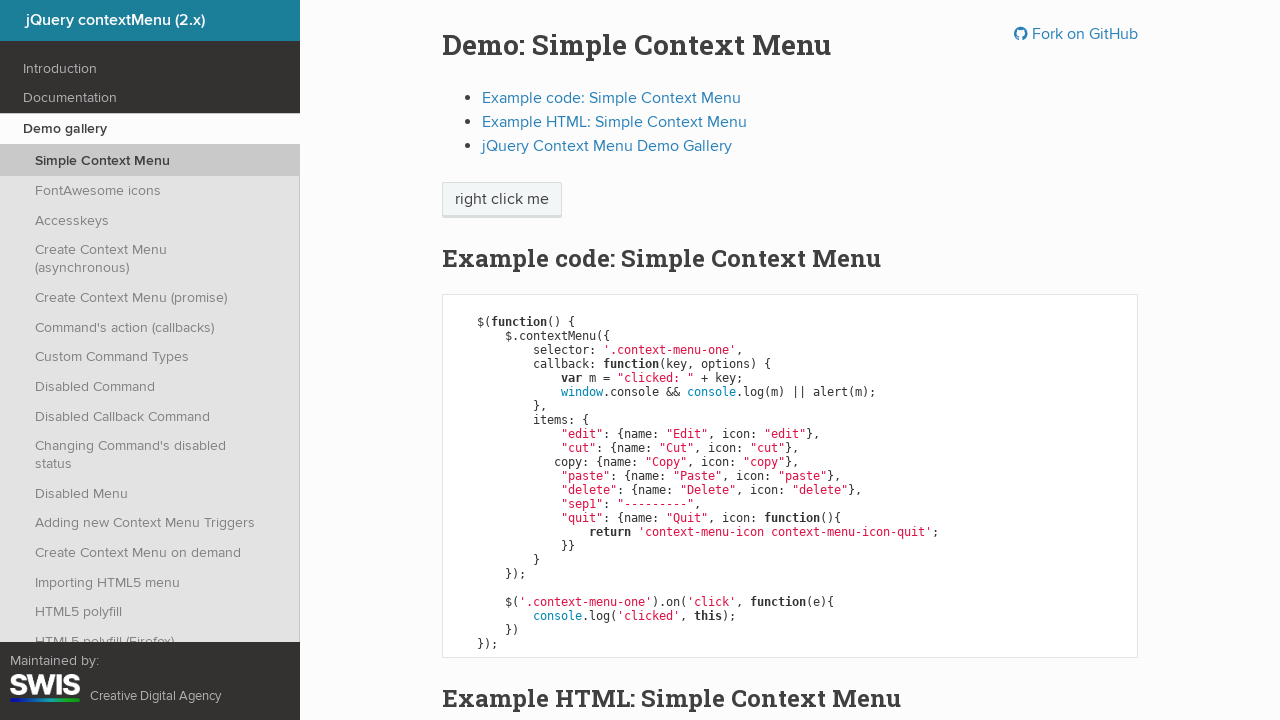

Context menu trigger element '.context-menu-one' is present on the page
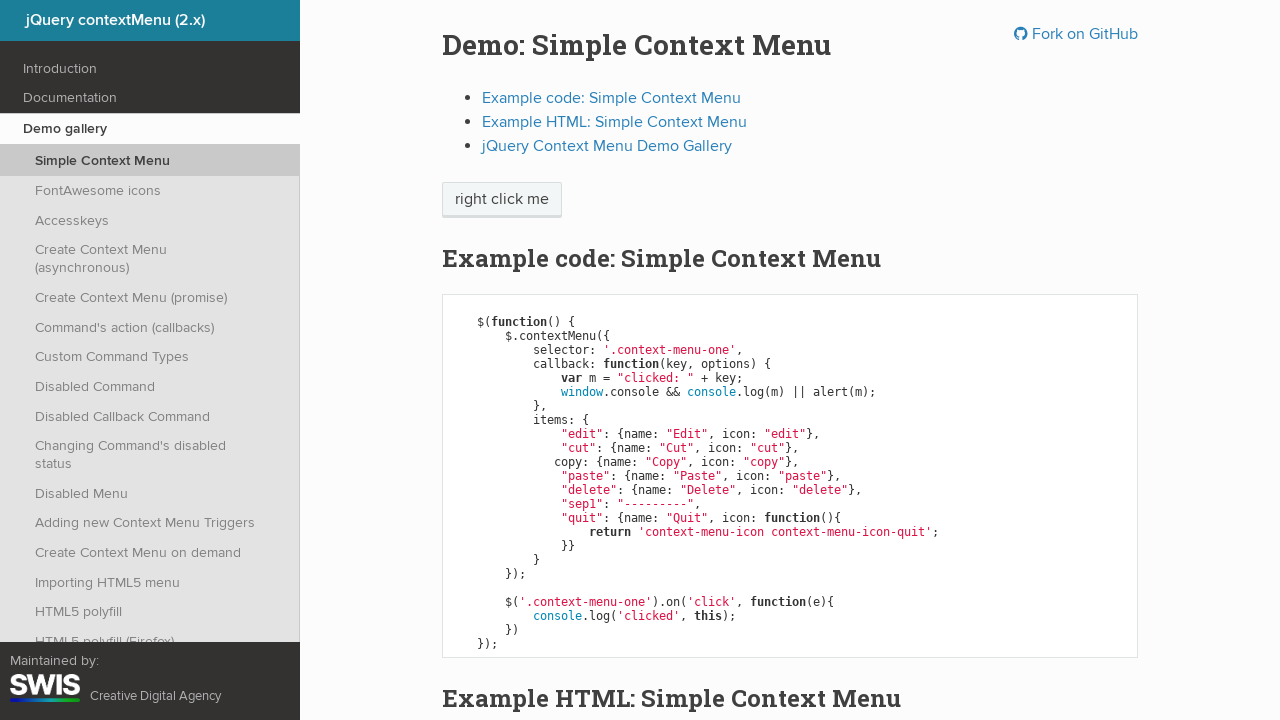

Right-clicked on '.context-menu-one' element to open context menu at (502, 200) on .context-menu-one
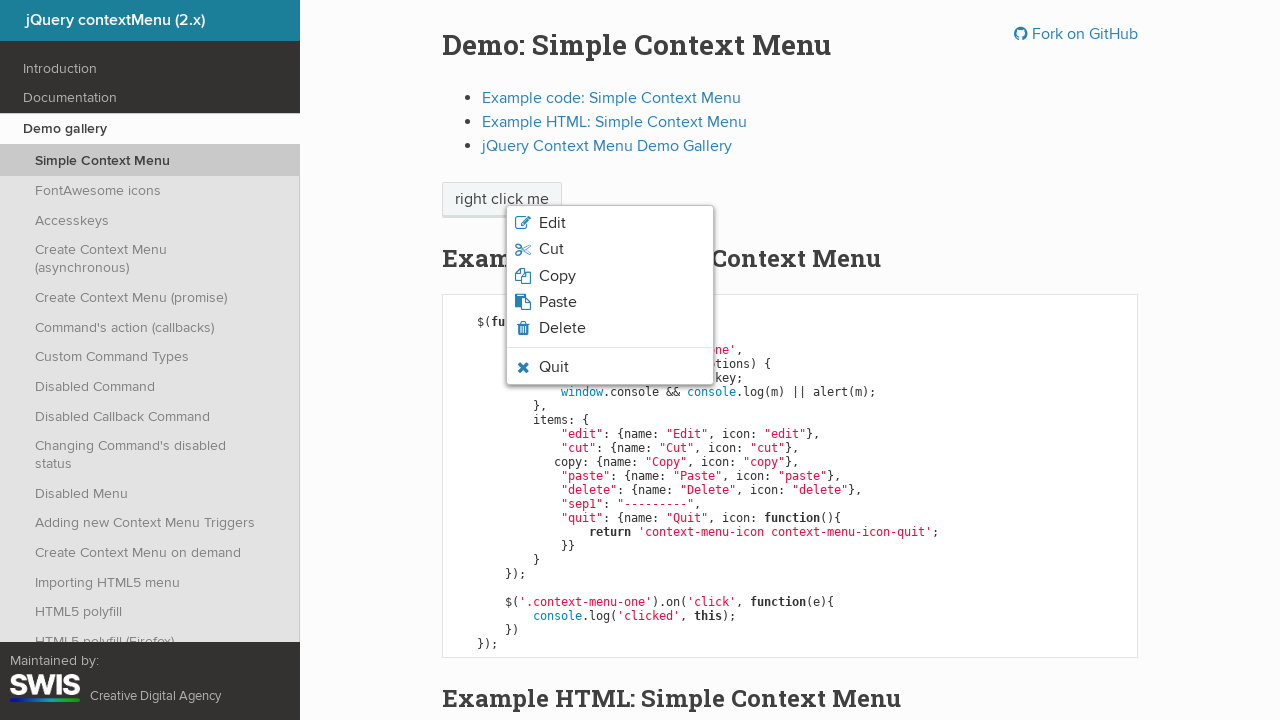

Context menu appeared with 'Quit' option visible
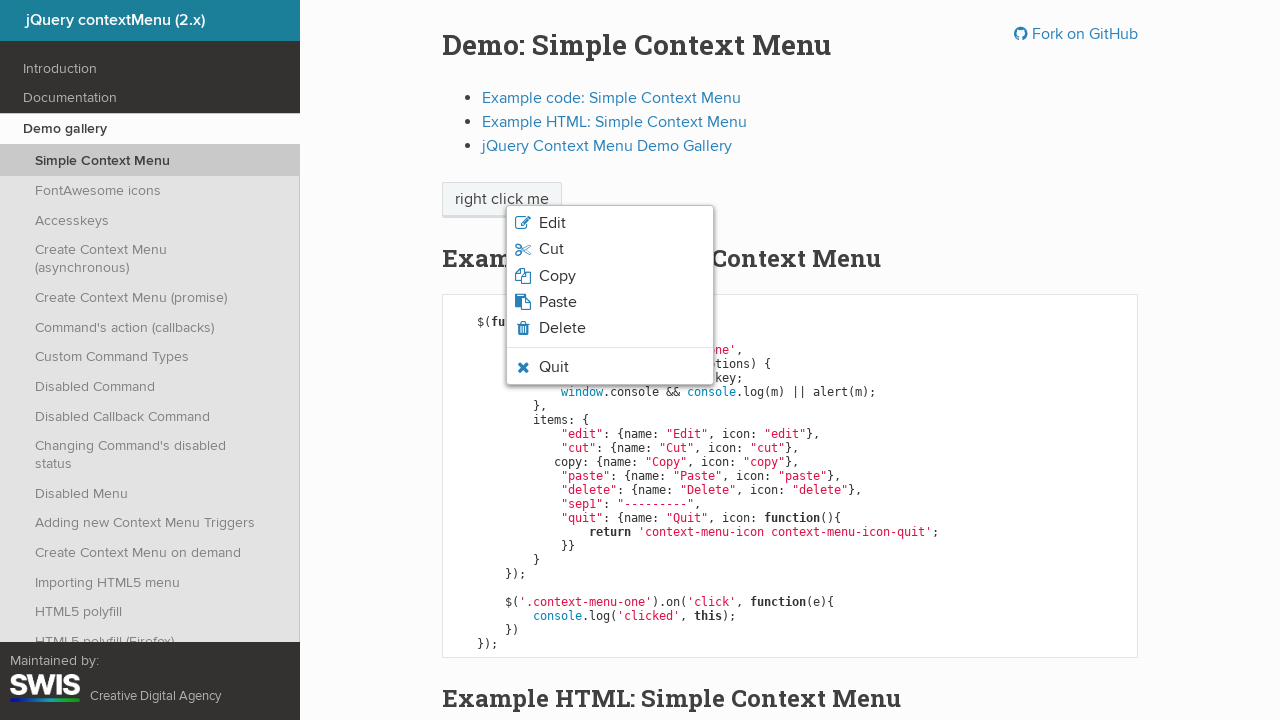

Clicked on 'Quit' option in the context menu at (610, 367) on .context-menu-icon-quit
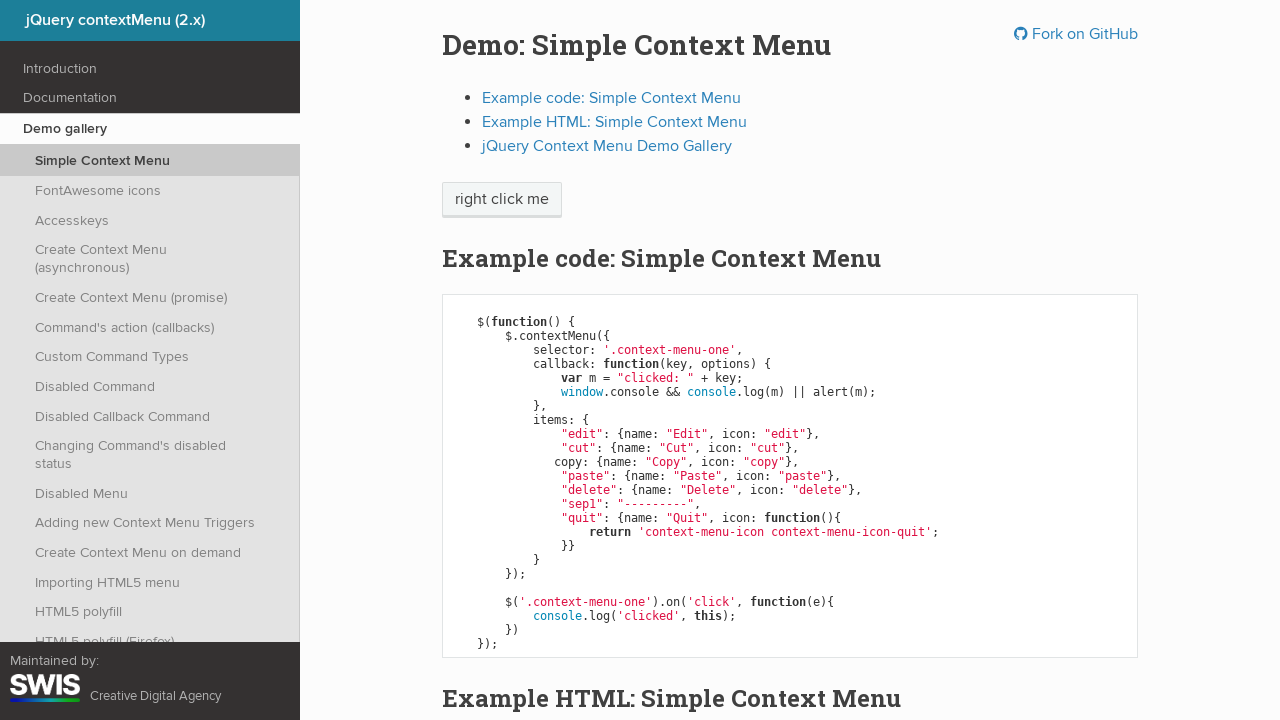

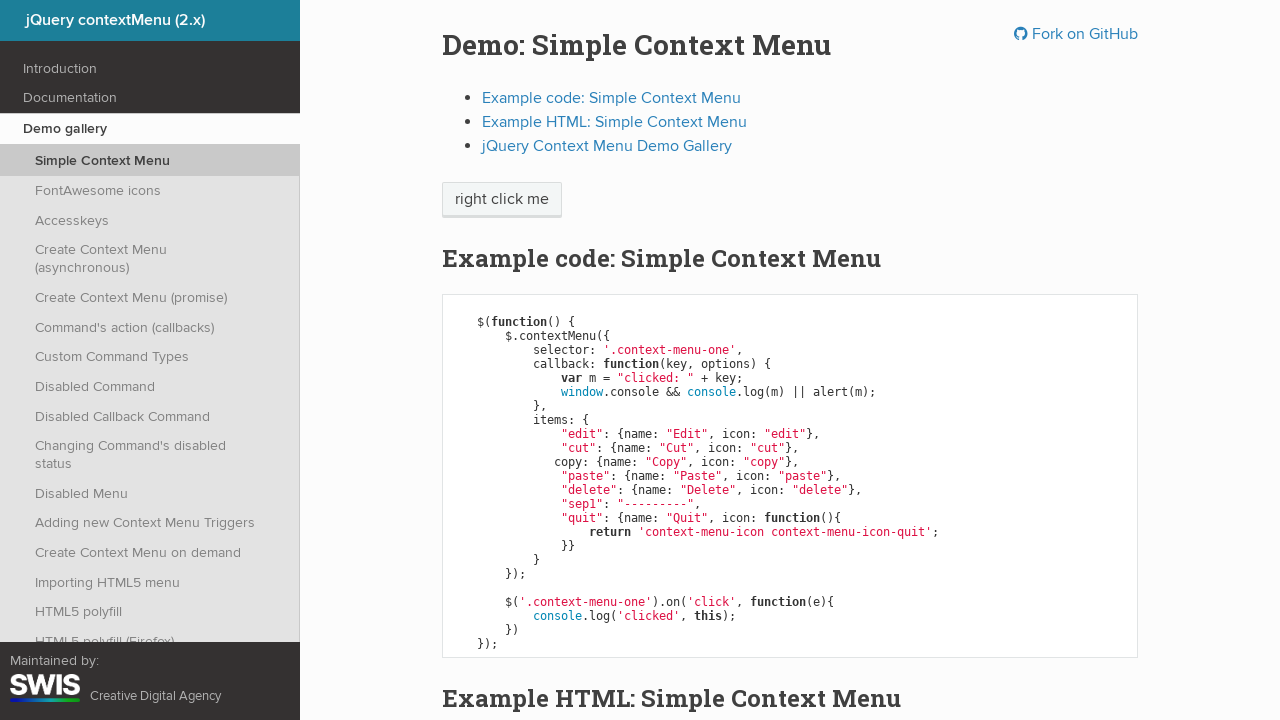